Tests checkbox functionality by finding checkboxes and toggling the first three checkboxes

Starting URL: https://rahulshettyacademy.com/AutomationPractice/

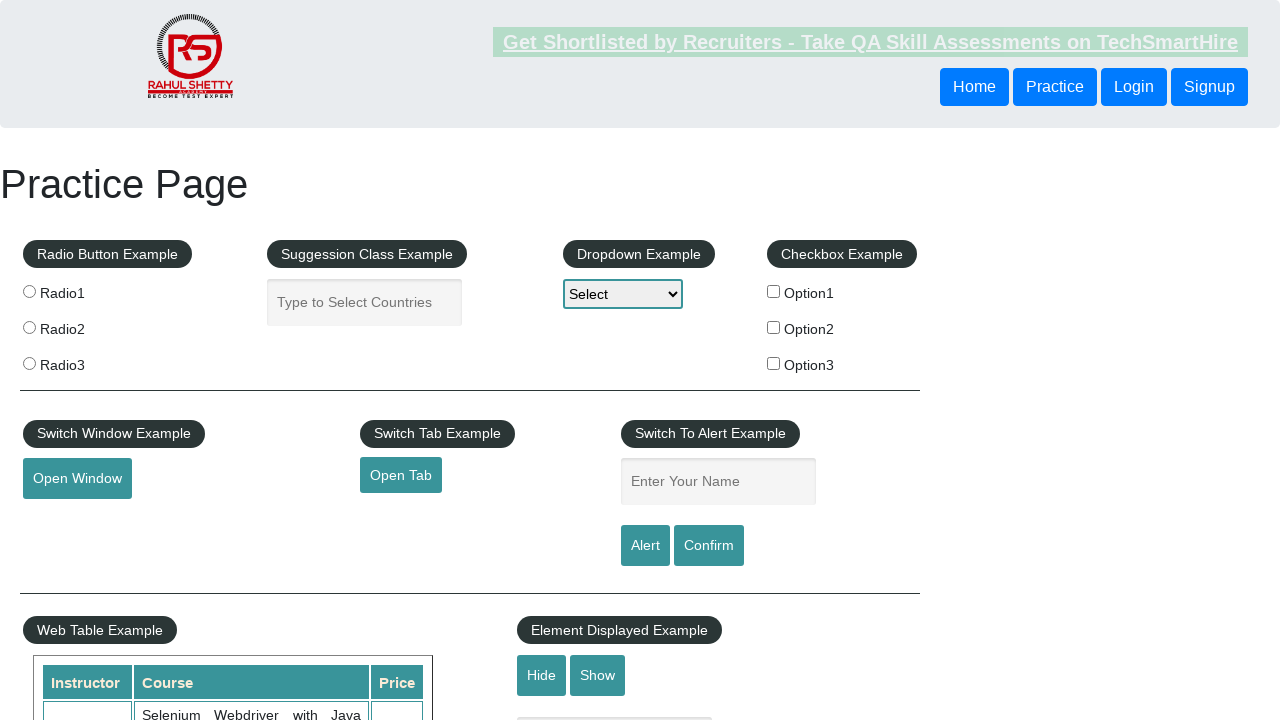

Waited for checkboxes to be present on the page
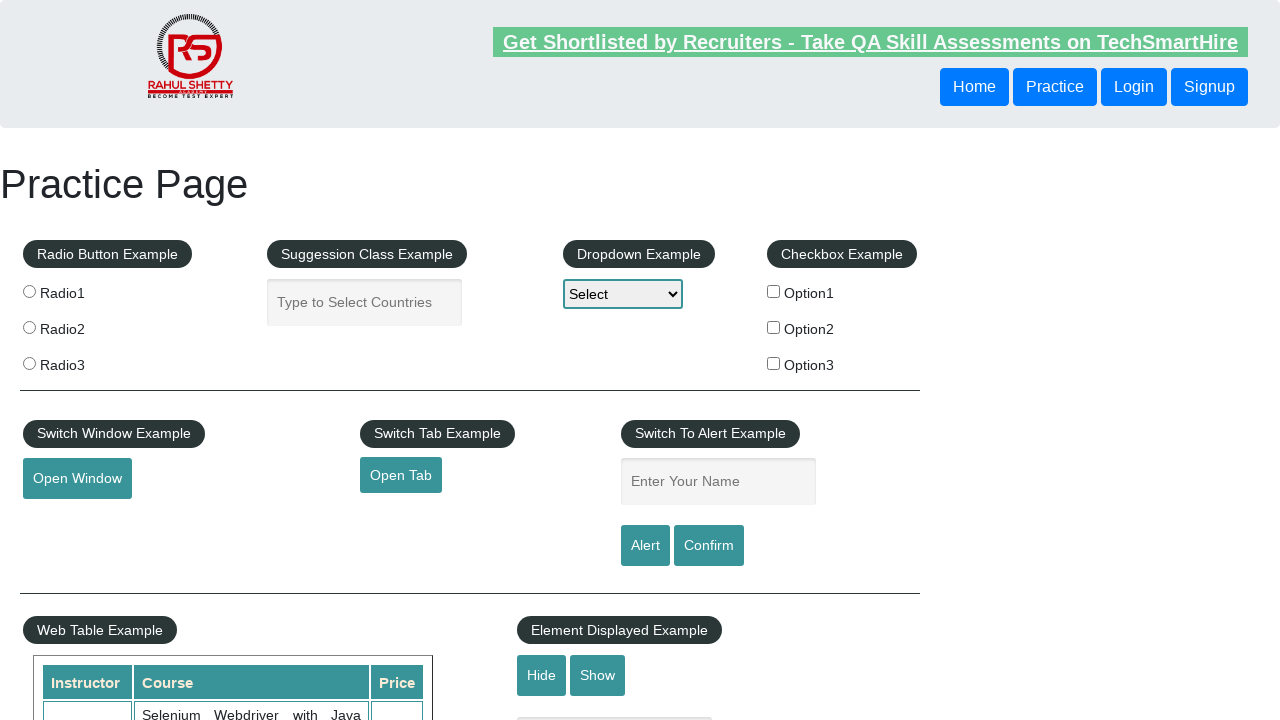

Located all checkboxes on the page
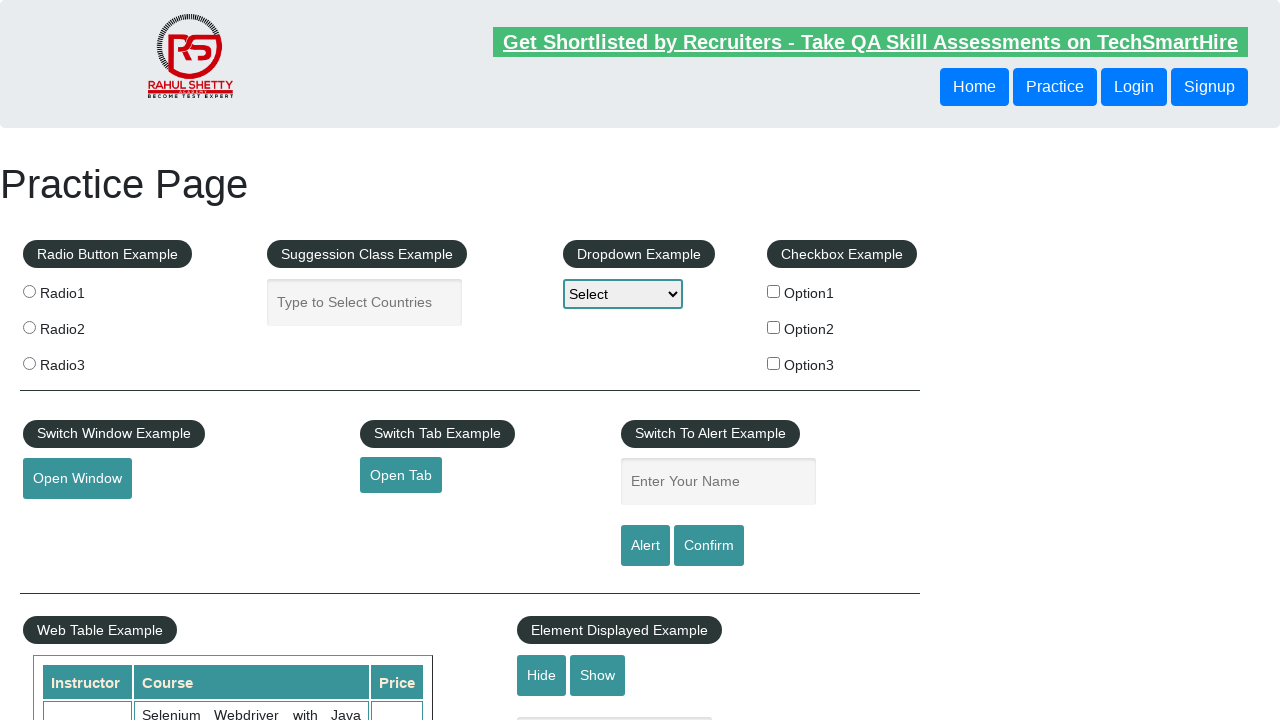

Found 3 checkboxes on the page
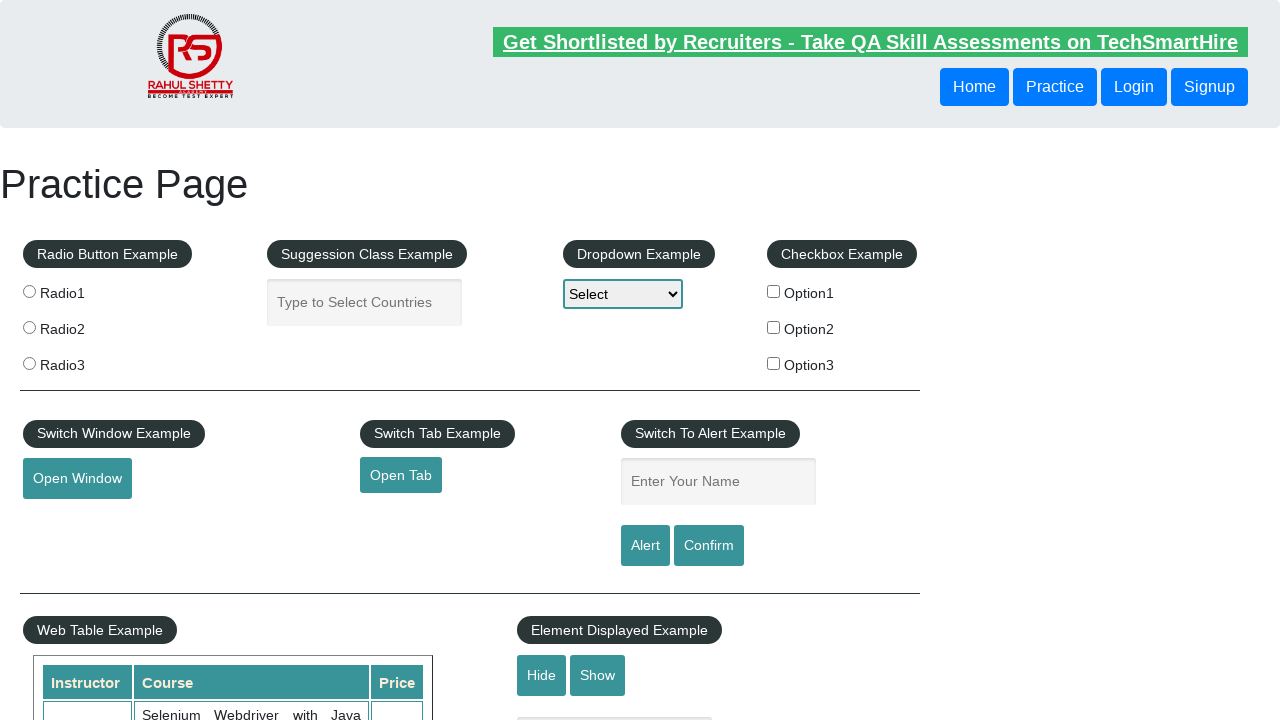

Selected checkbox 1
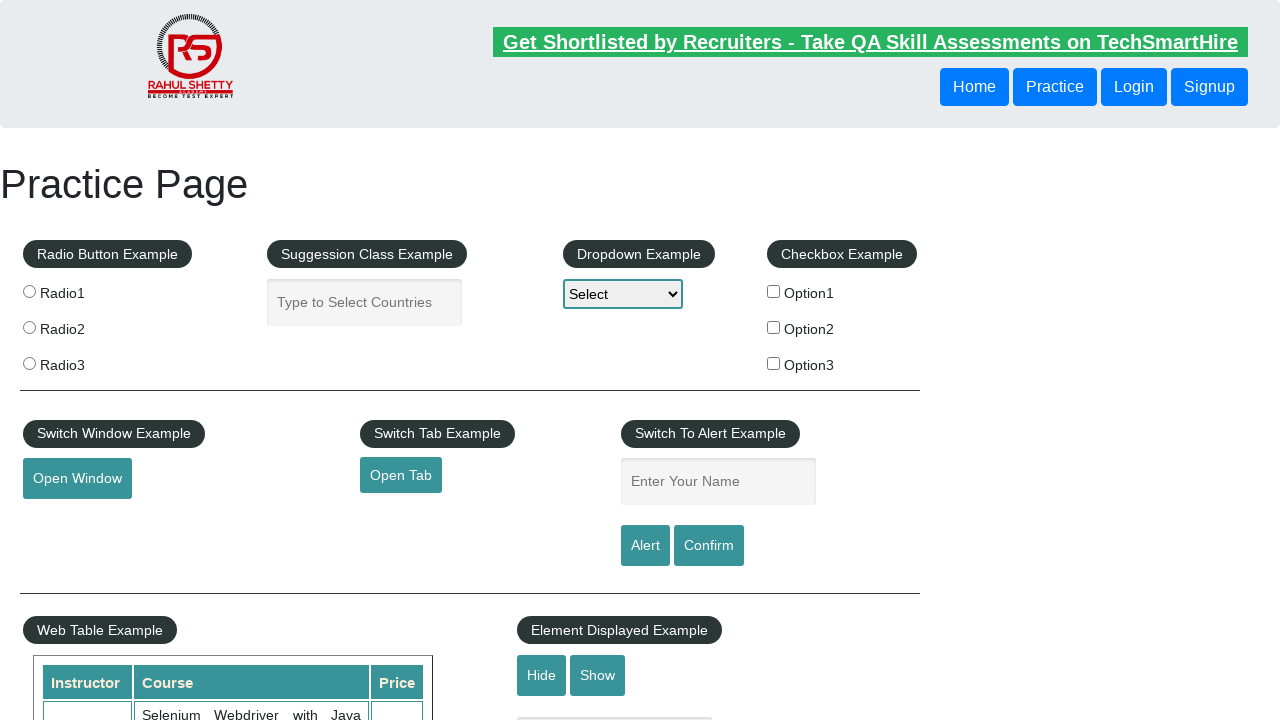

Checkbox 1 initial state: unchecked
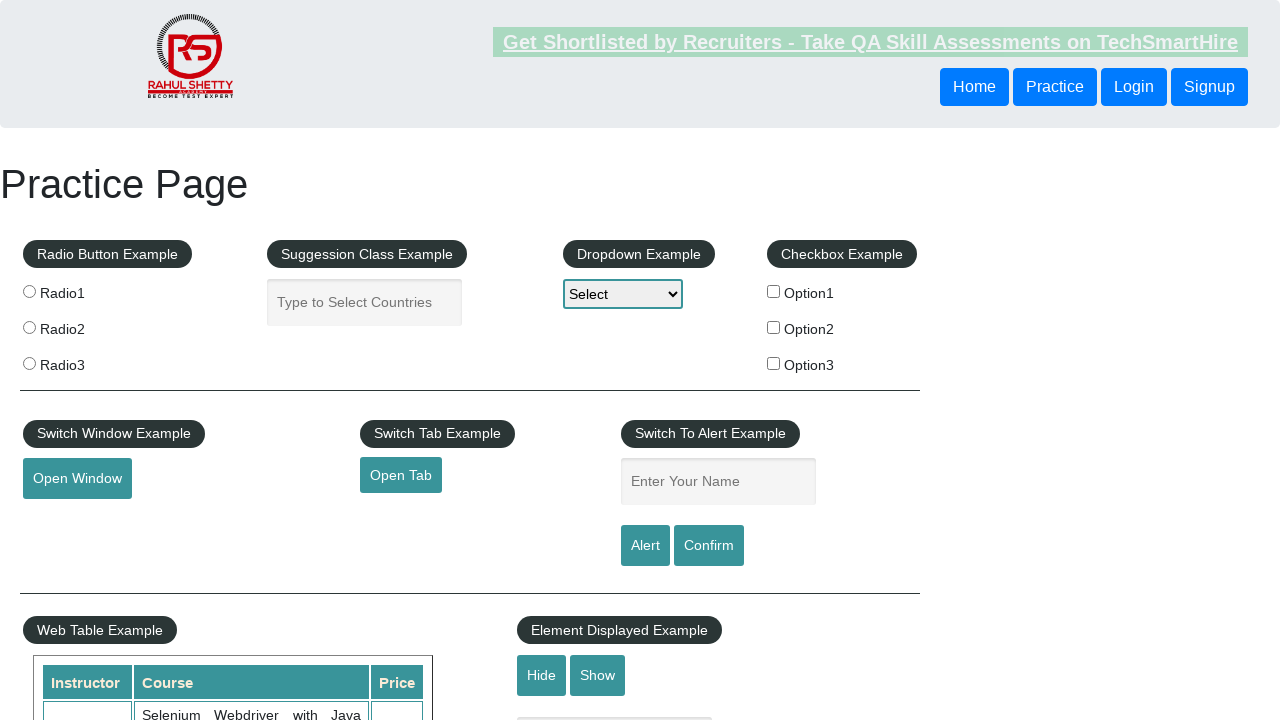

Toggled checkbox 1 at (774, 291) on input[type='checkbox'] >> nth=0
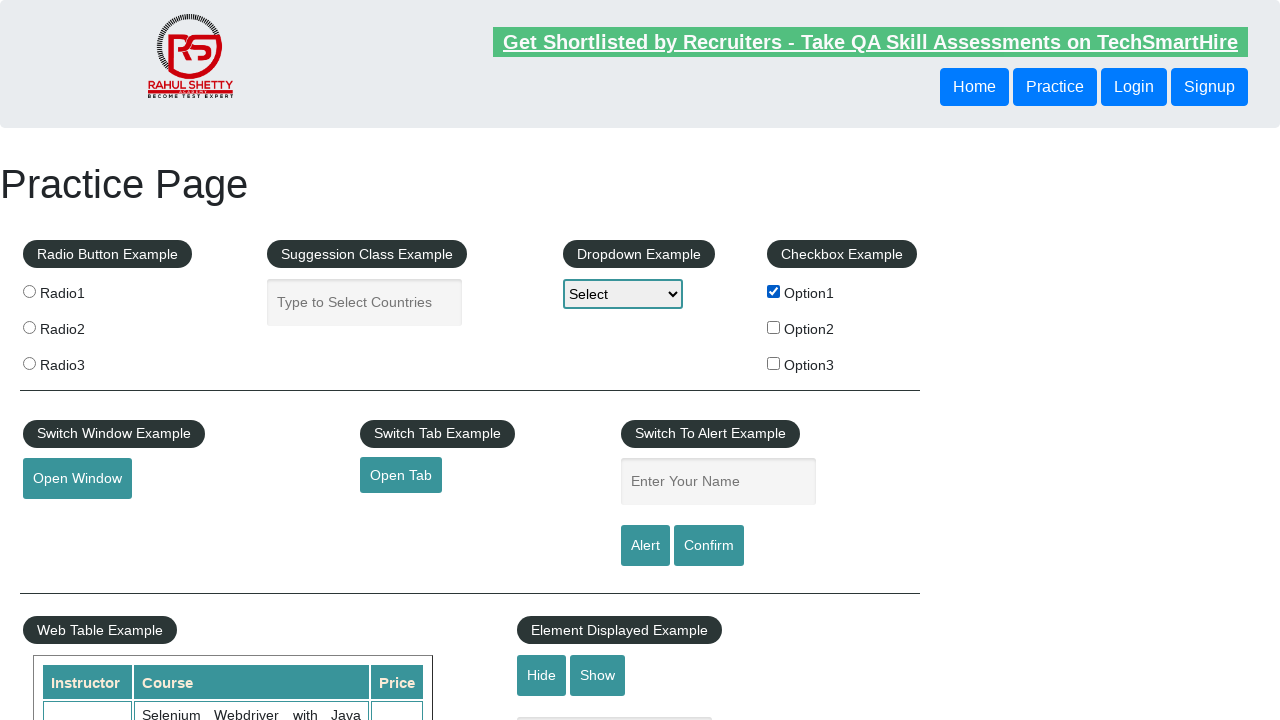

Checkbox 1 new state: checked
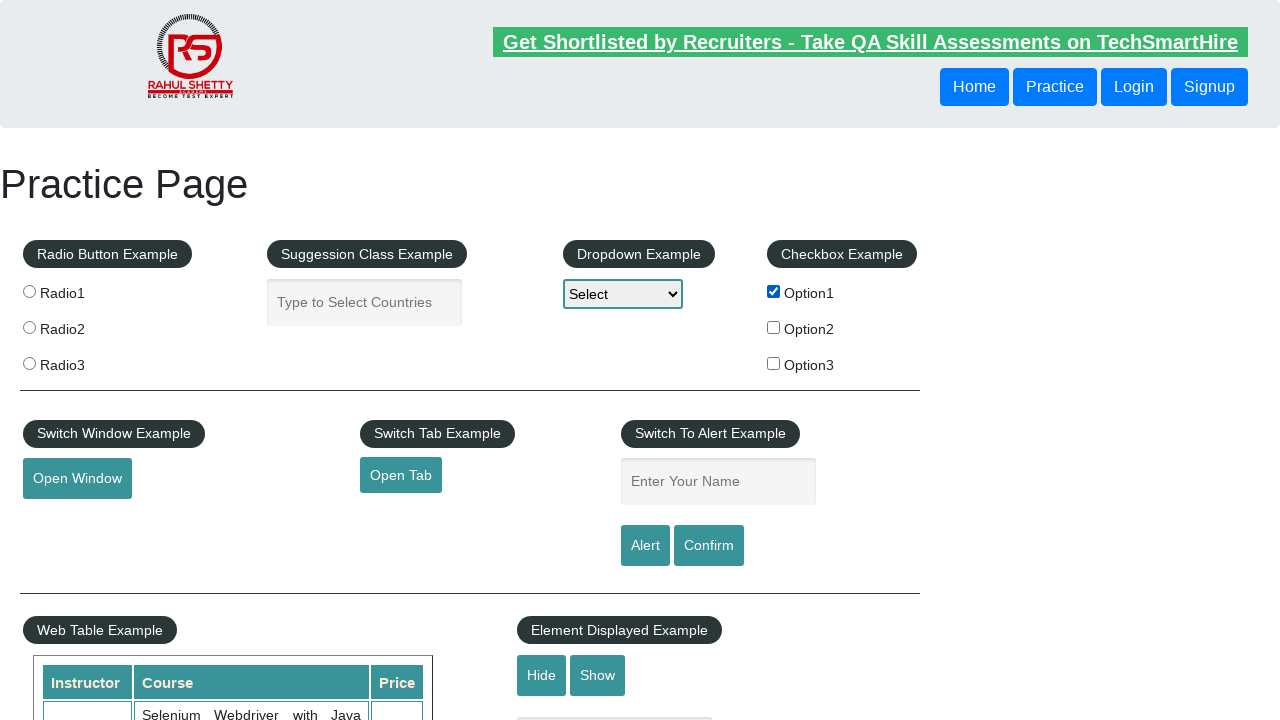

Verified checkbox 1 state changed correctly
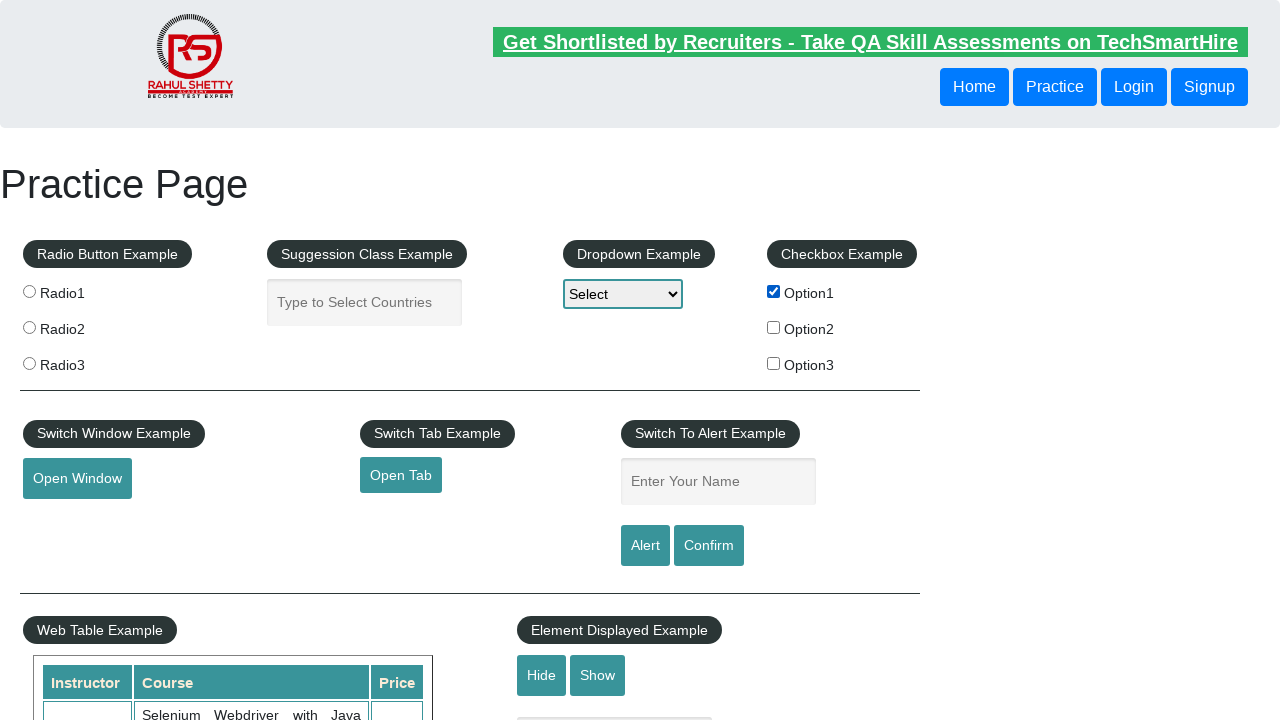

Selected checkbox 2
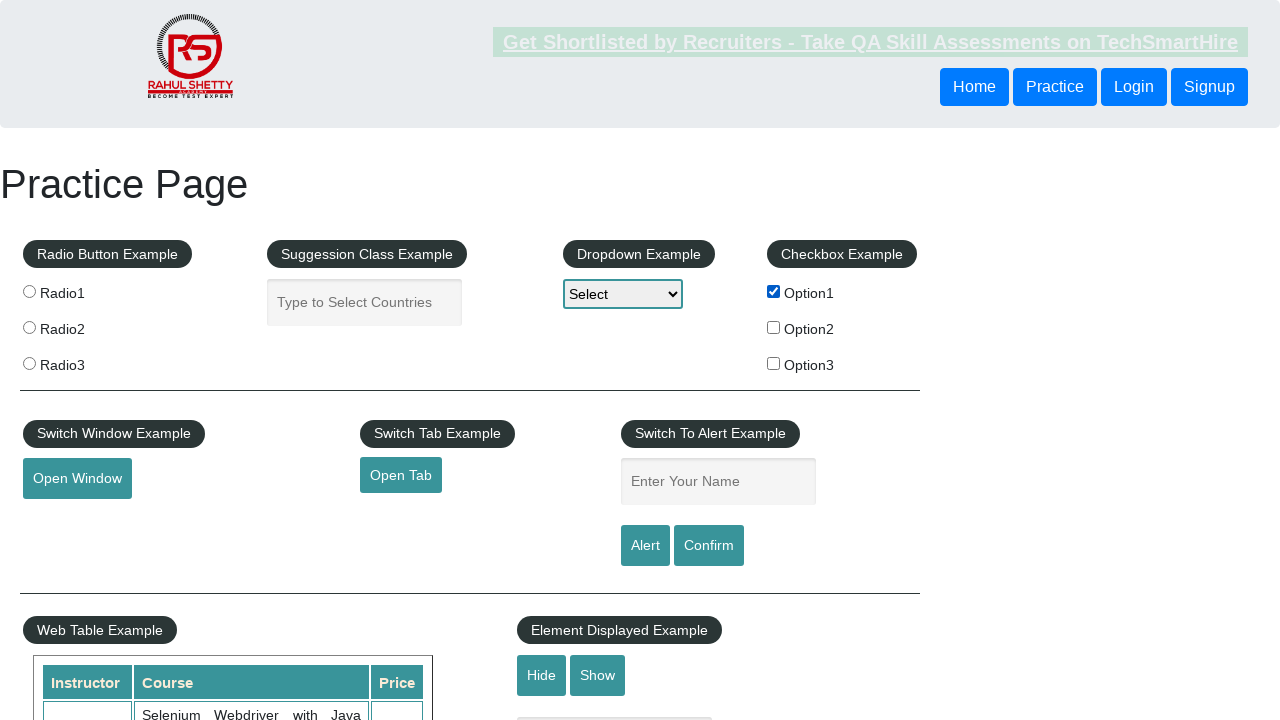

Checkbox 2 initial state: unchecked
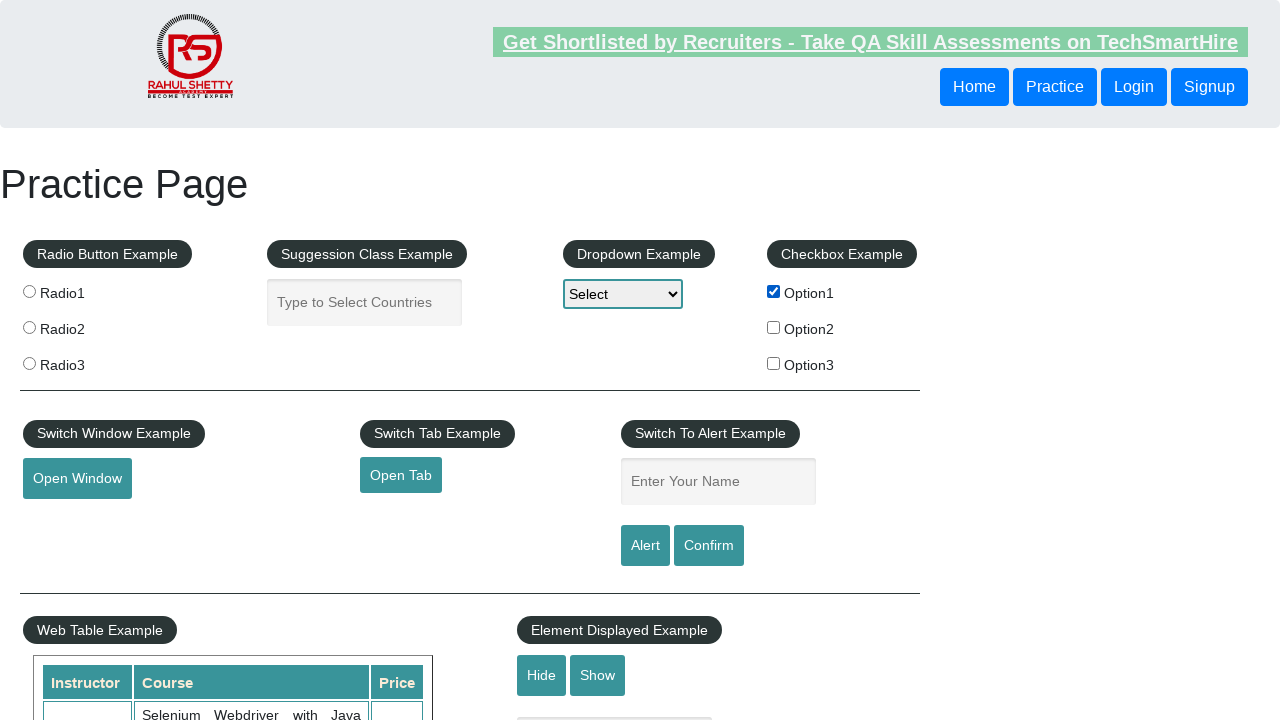

Toggled checkbox 2 at (774, 327) on input[type='checkbox'] >> nth=1
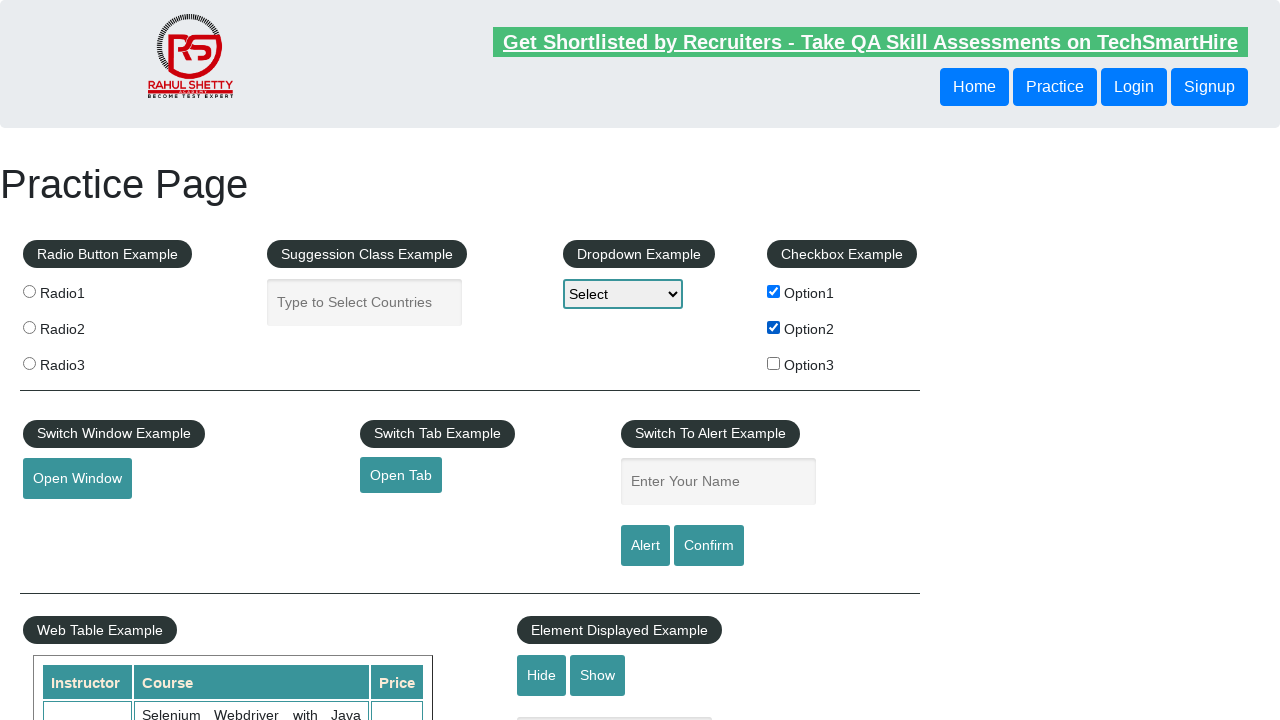

Checkbox 2 new state: checked
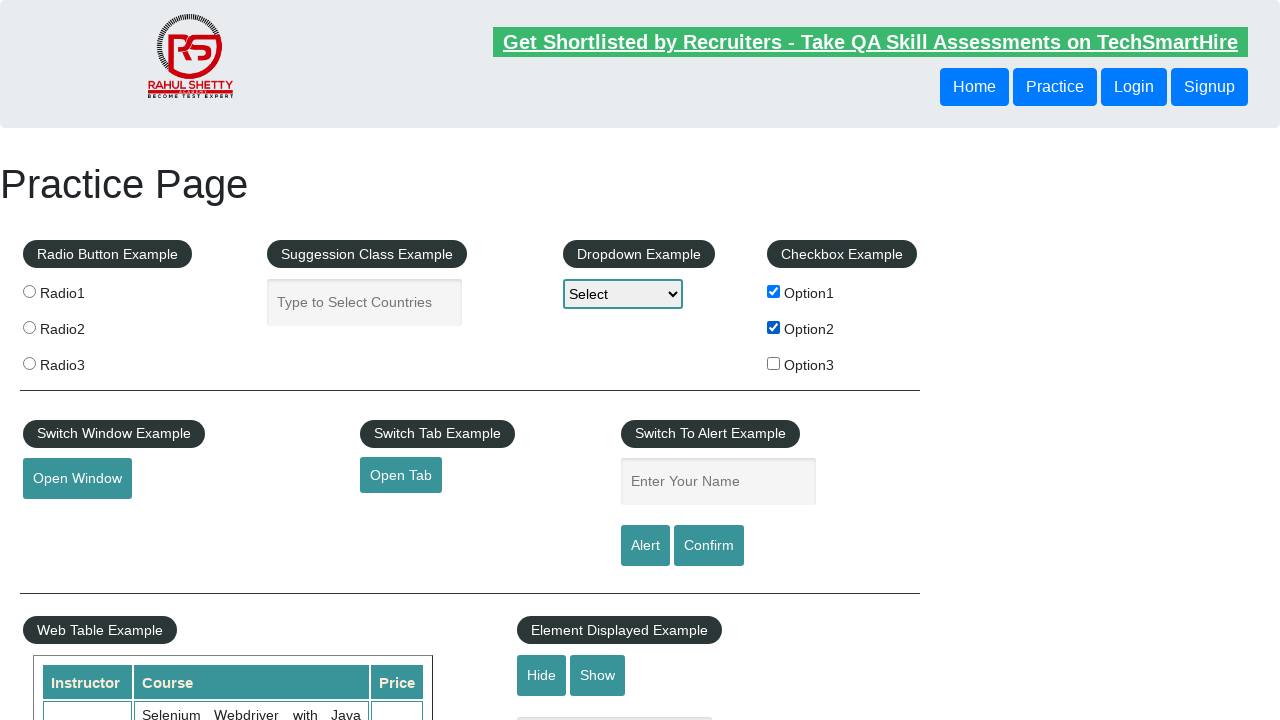

Verified checkbox 2 state changed correctly
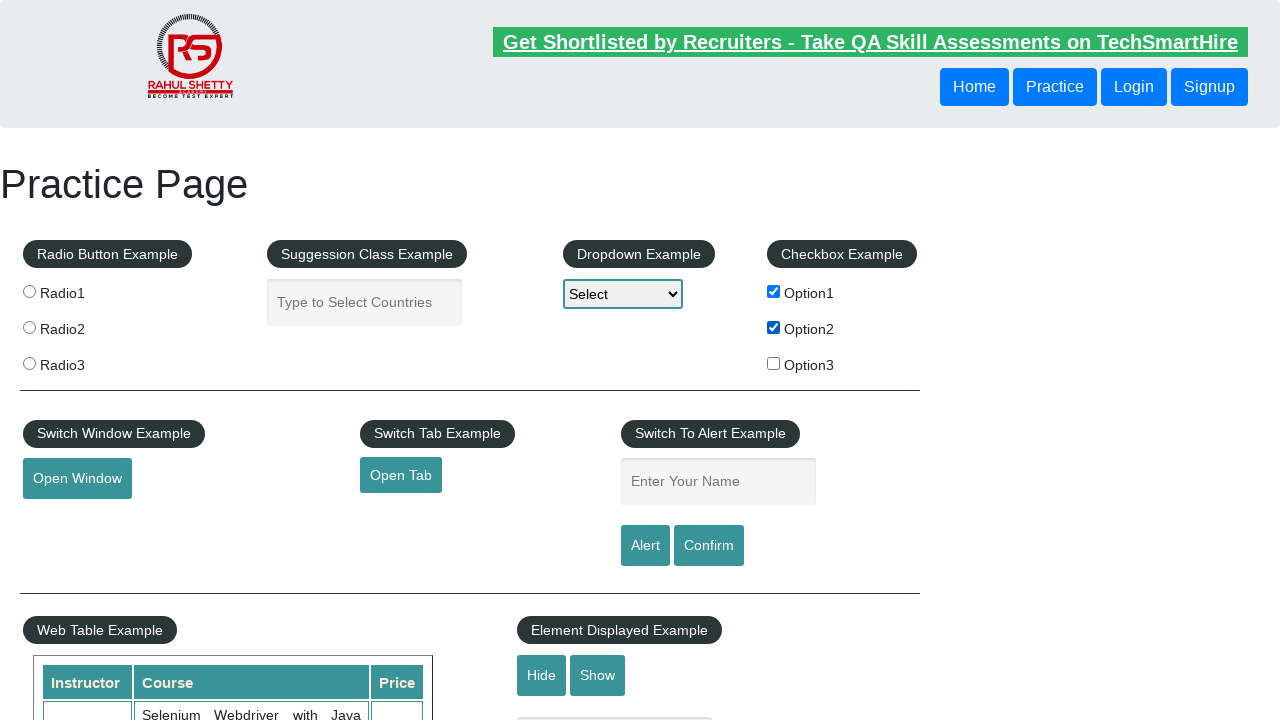

Selected checkbox 3
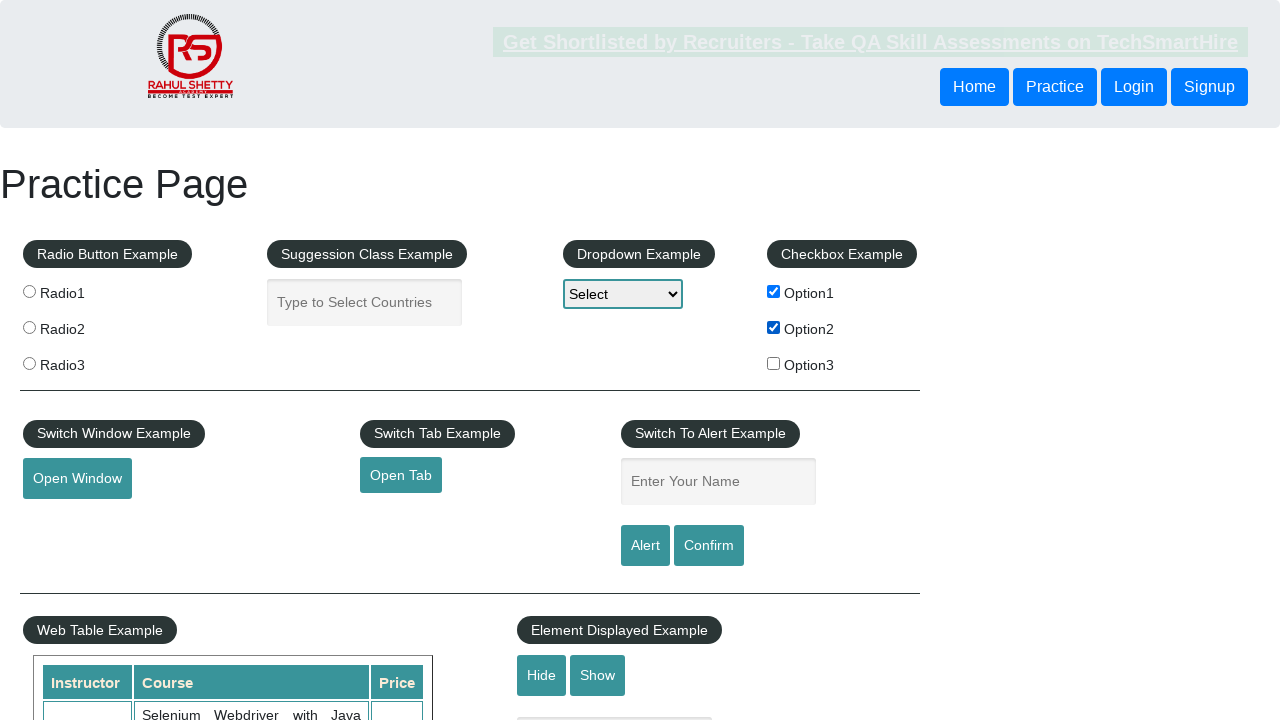

Checkbox 3 initial state: unchecked
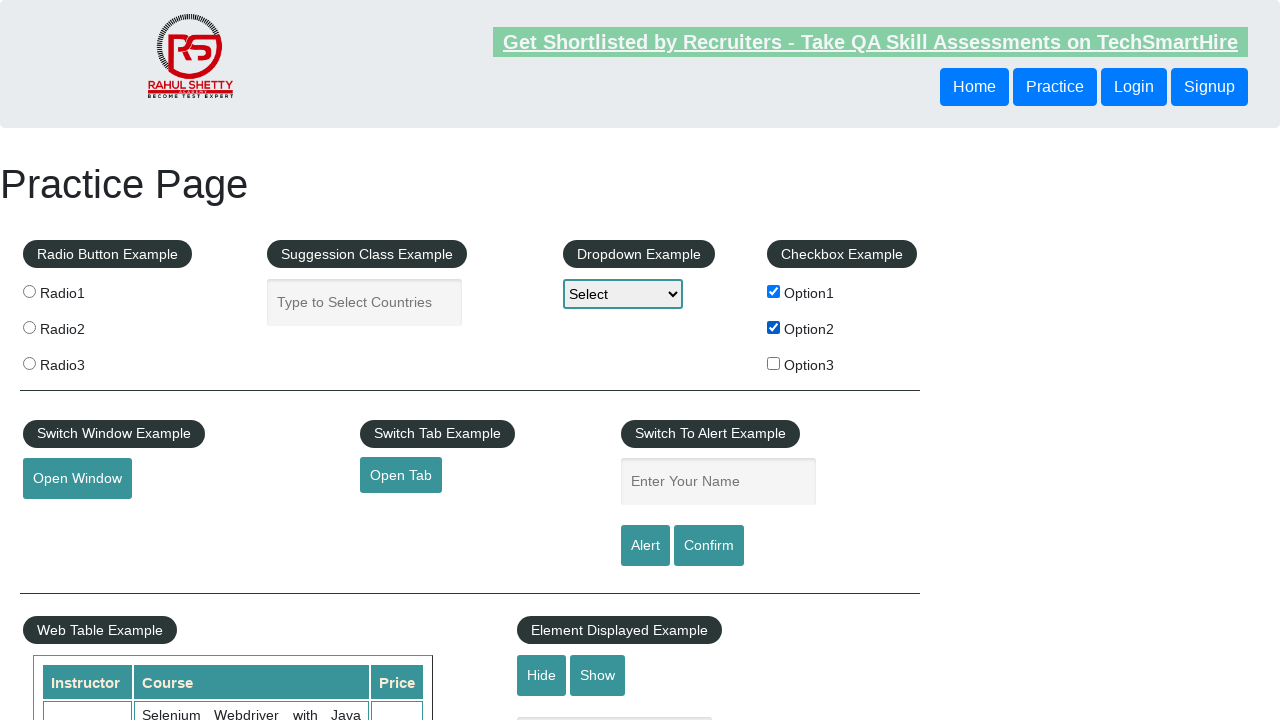

Toggled checkbox 3 at (774, 363) on input[type='checkbox'] >> nth=2
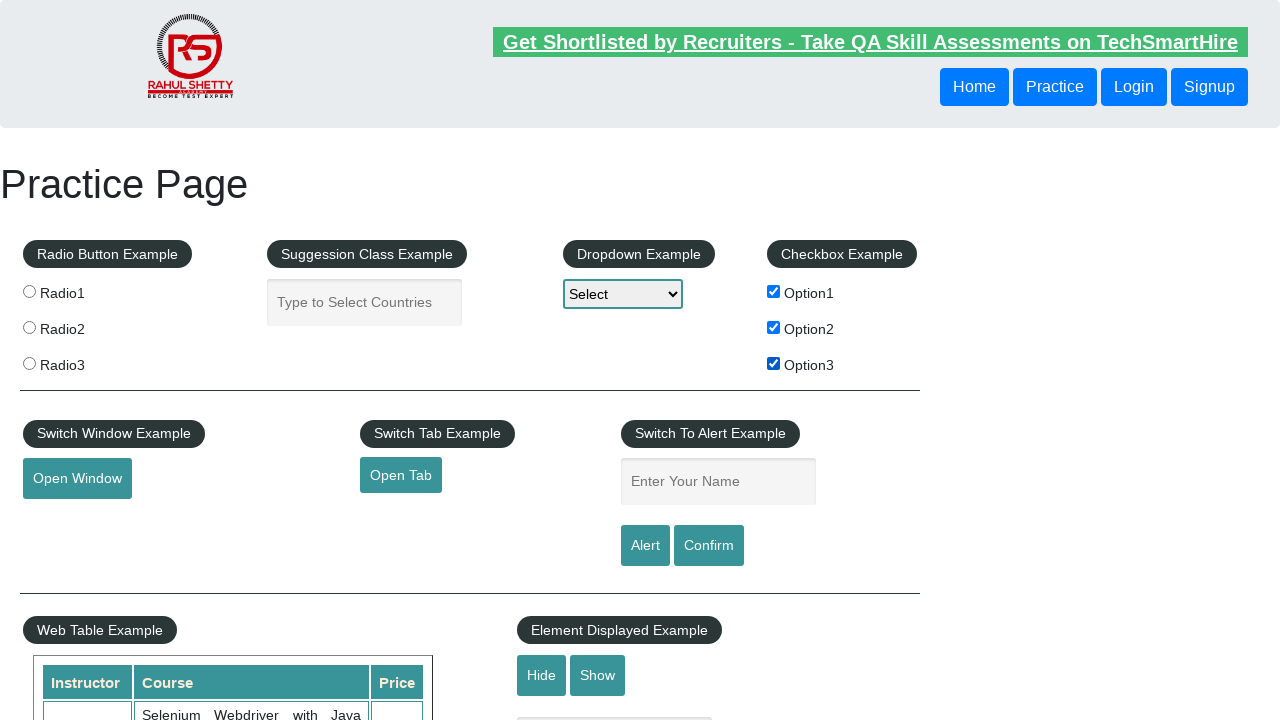

Checkbox 3 new state: checked
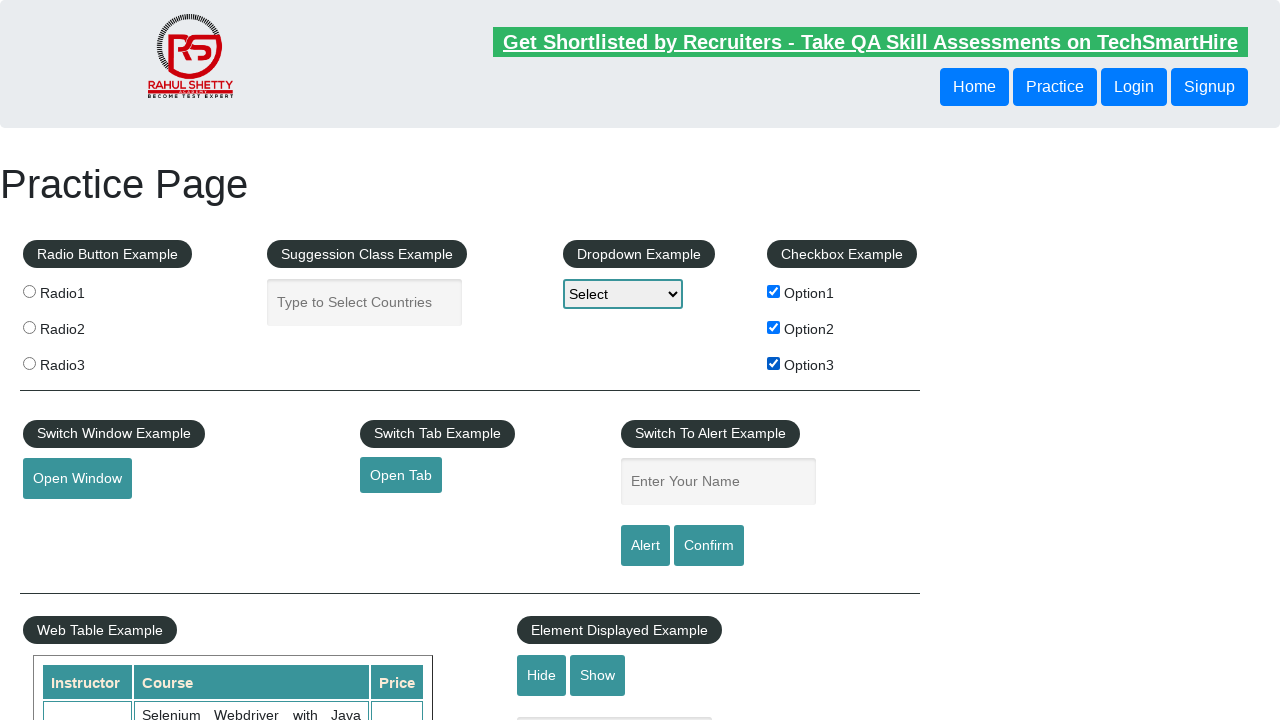

Verified checkbox 3 state changed correctly
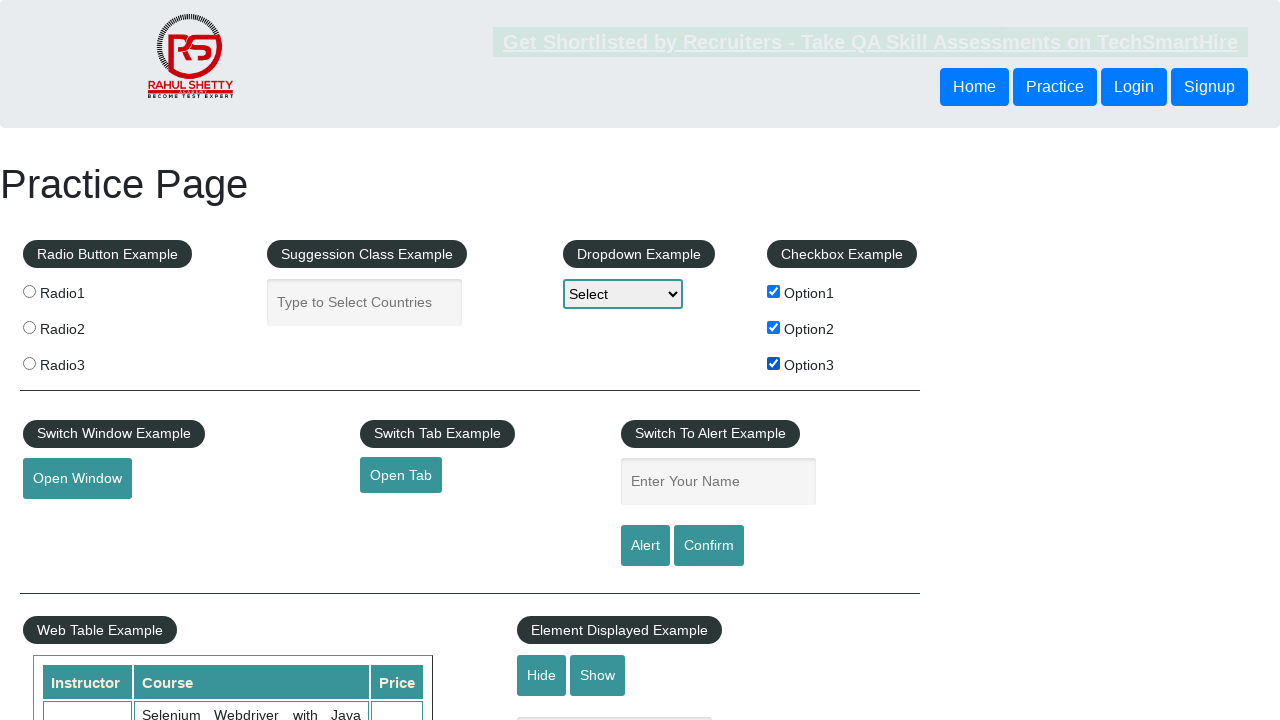

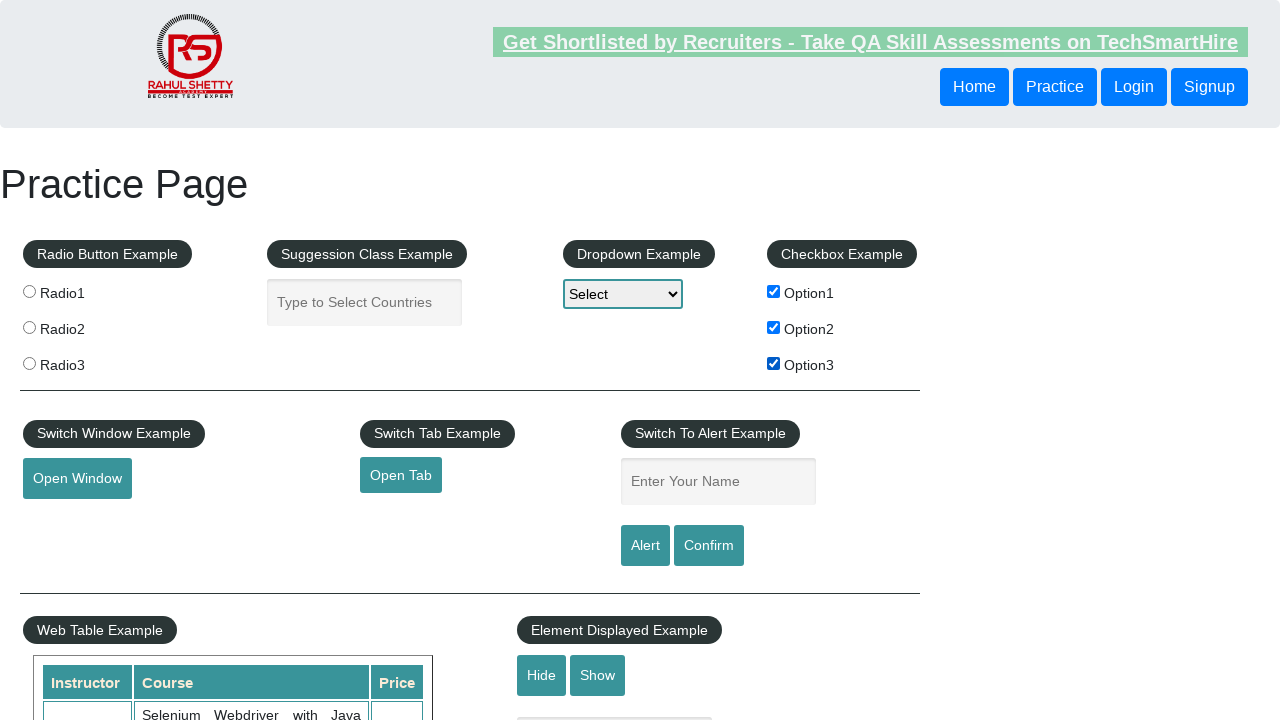